Tests the practice form with empty phone number, expecting form validation to fail and no confirmation modal

Starting URL: https://demoqa.com/automation-practice-form

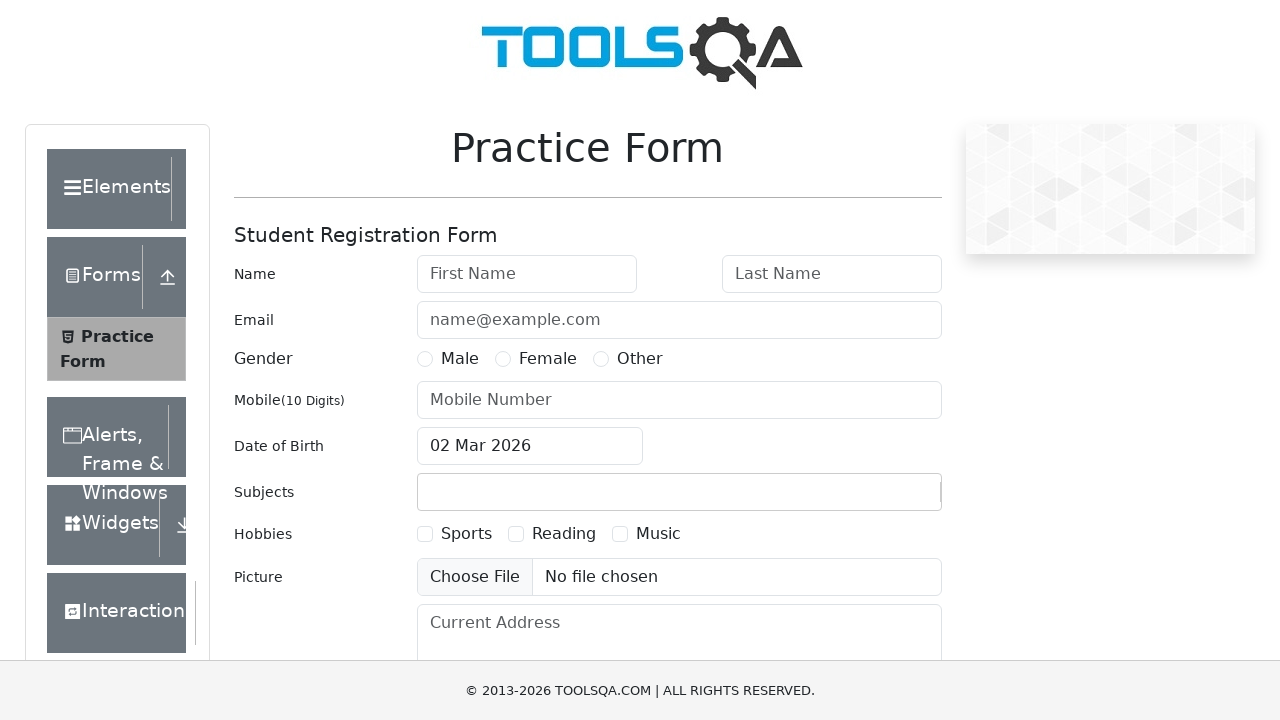

Filled first name field with 'someUsername' on internal:attr=[placeholder="First Name"i]
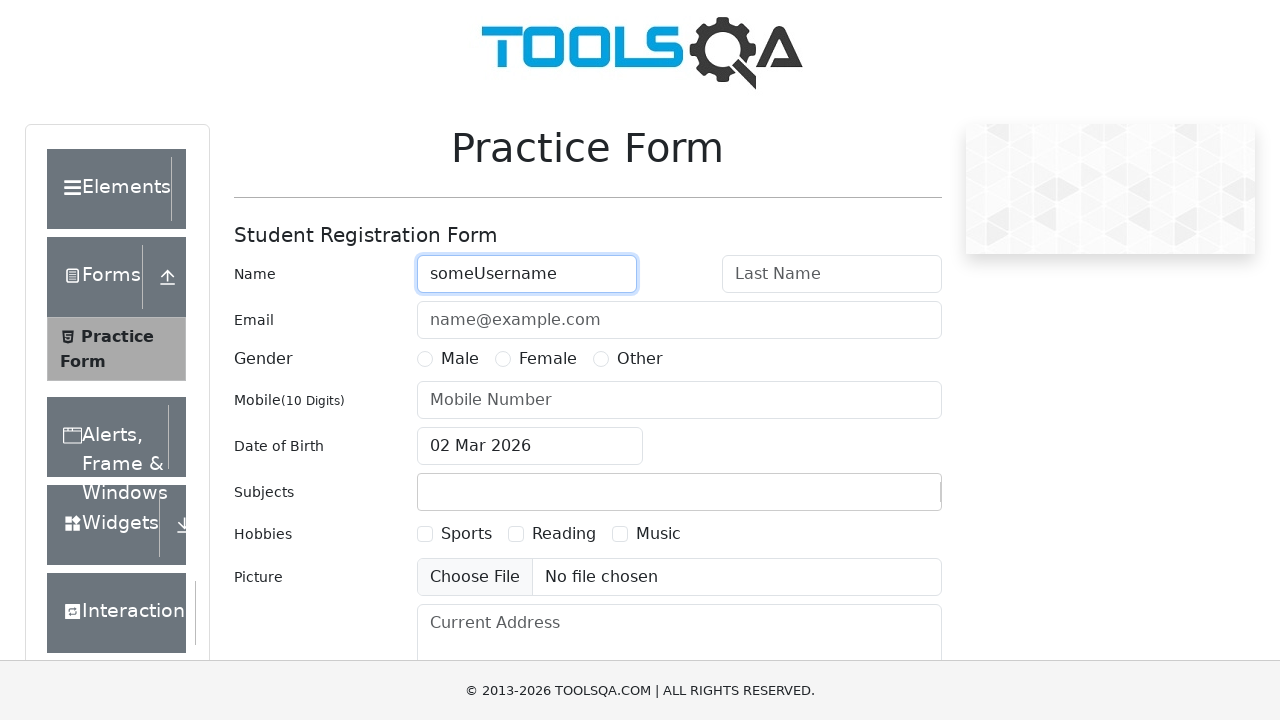

Filled last name field with 'aqsfasf' on internal:attr=[placeholder="Last Name"i]
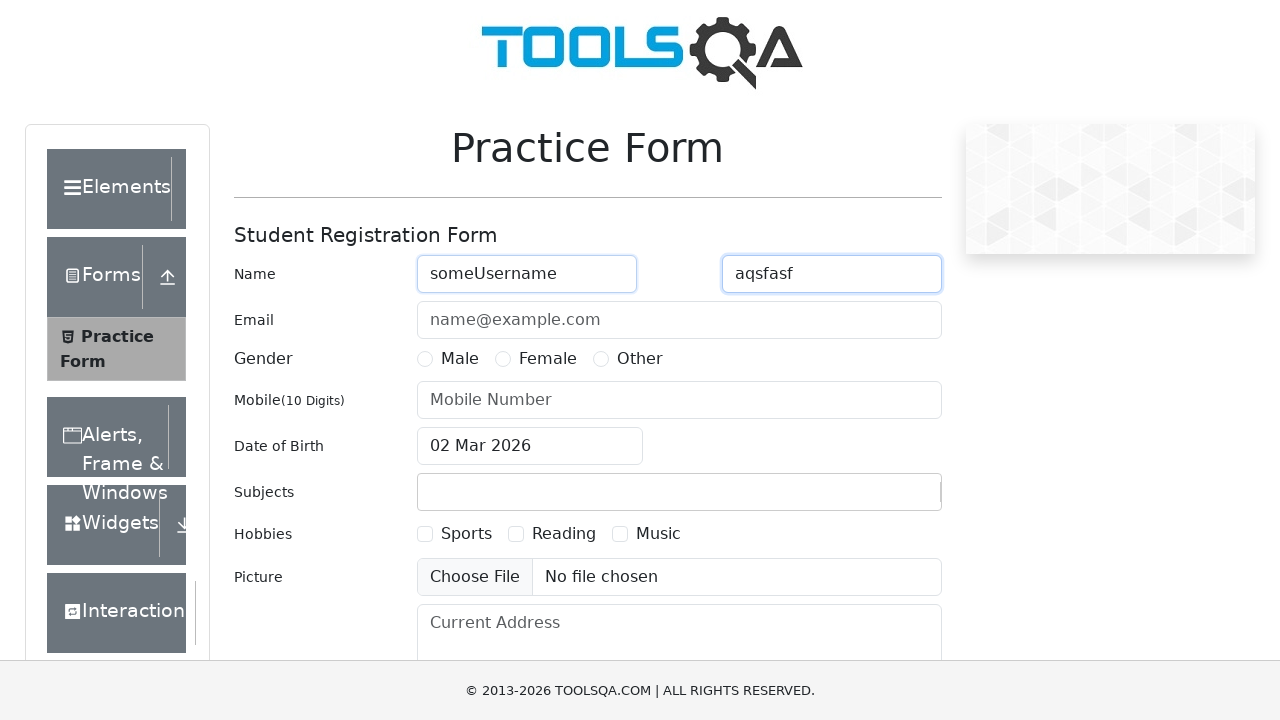

Selected 'Male' gender option at (460, 359) on internal:text="Male"s
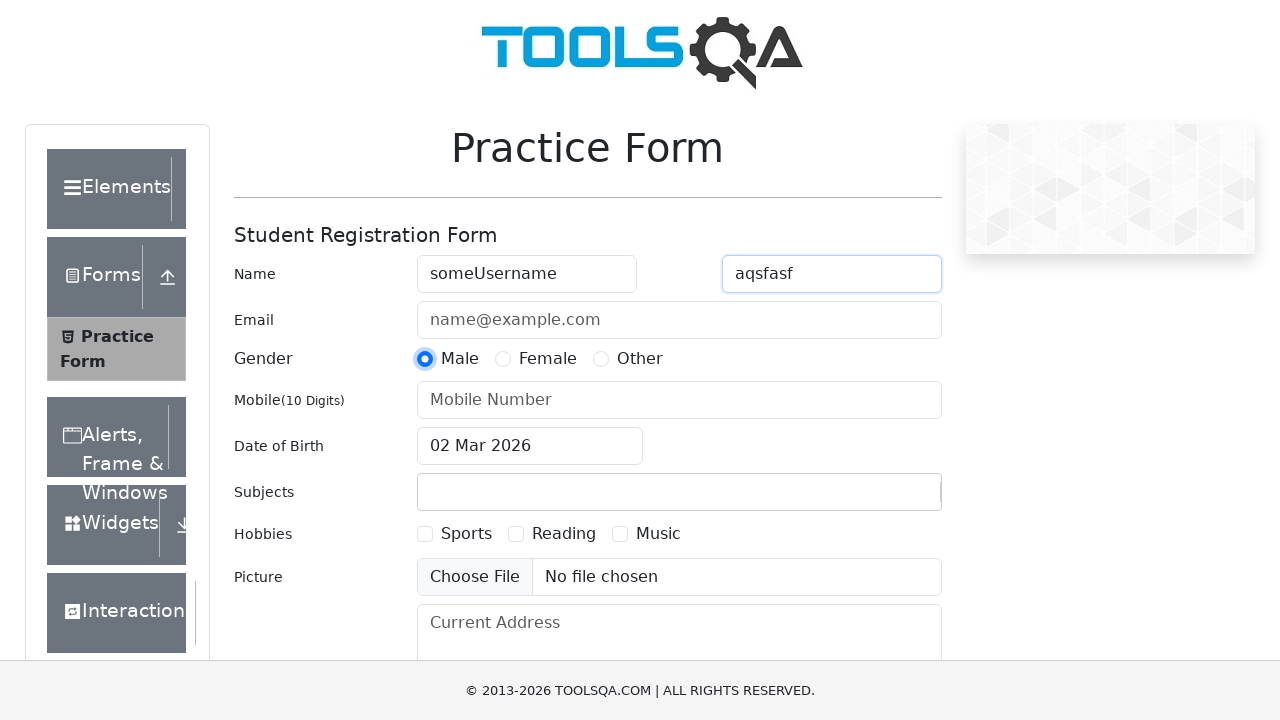

Left mobile number field empty on internal:attr=[placeholder="Mobile Number"i]
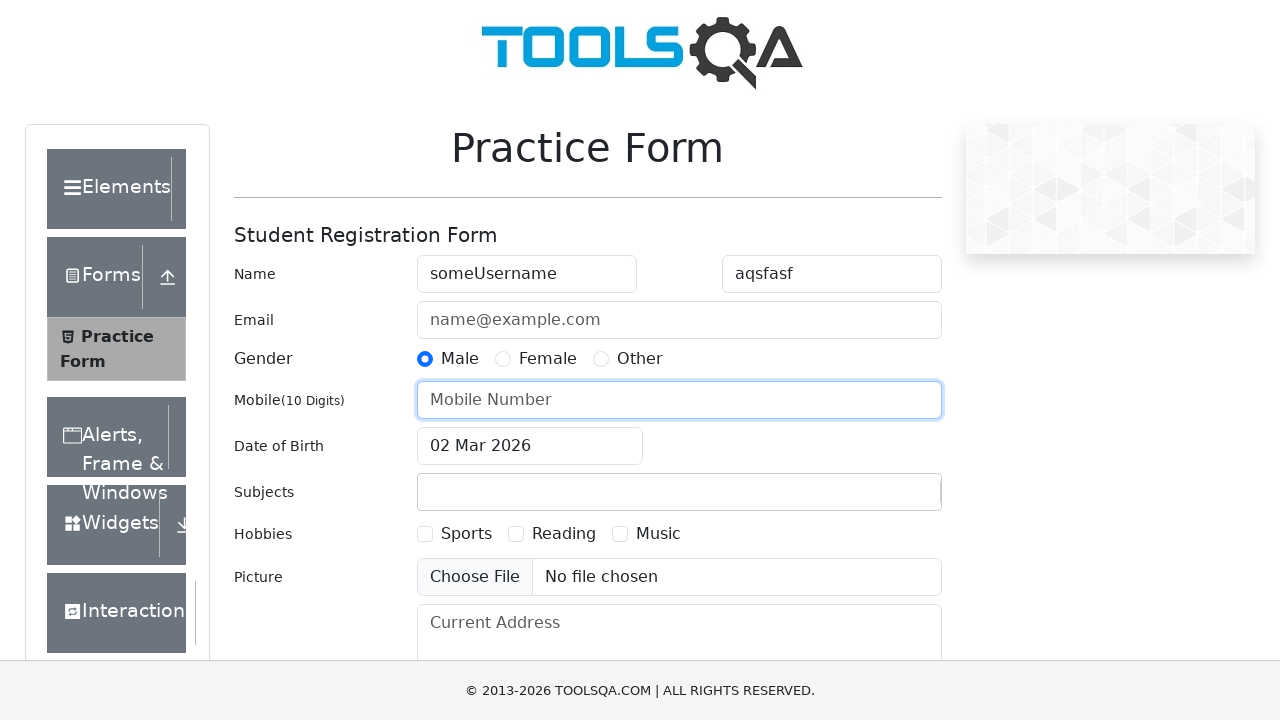

Clicked Submit button to attempt form submission at (885, 499) on internal:role=button[name="Submit"i]
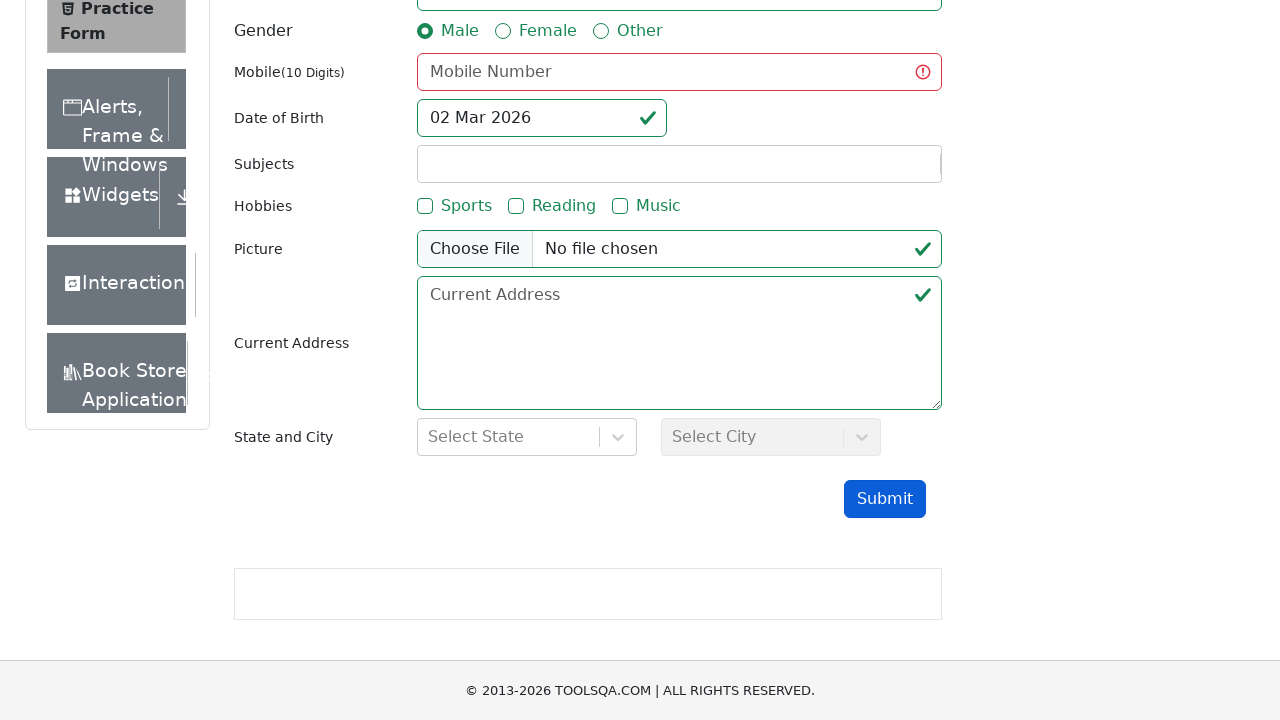

Verified that confirmation modal is not visible (form validation failed as expected)
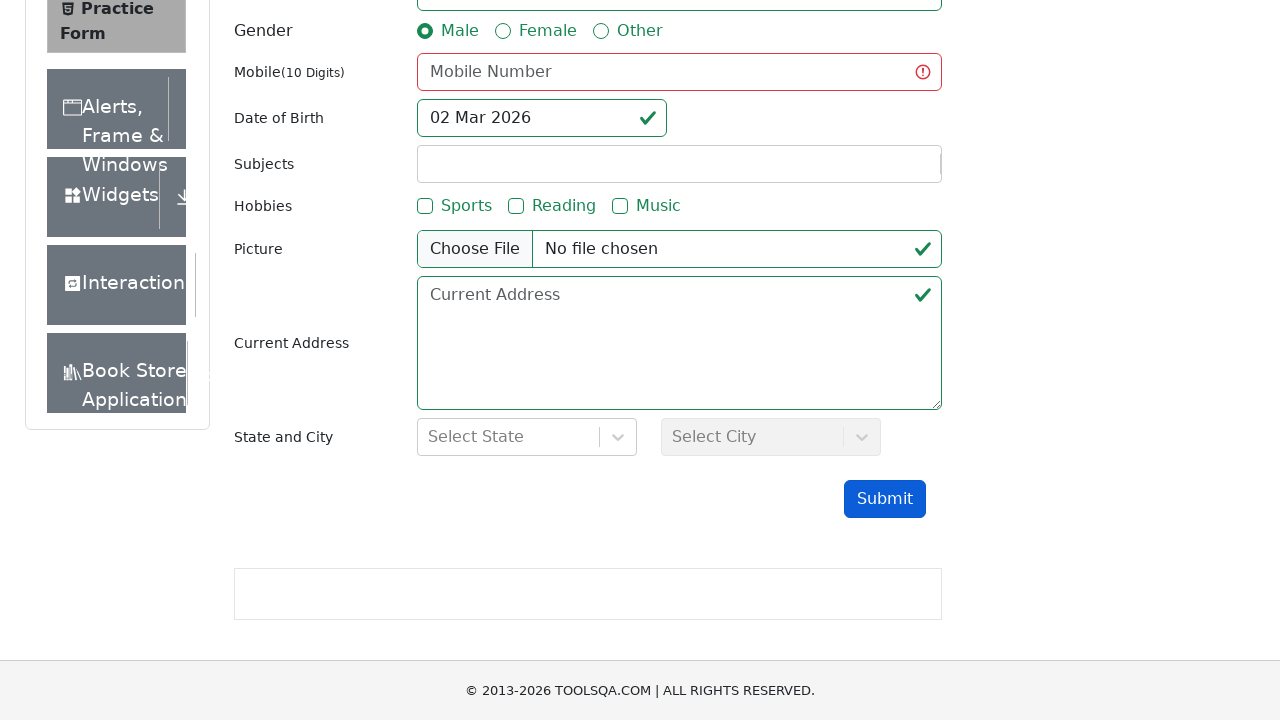

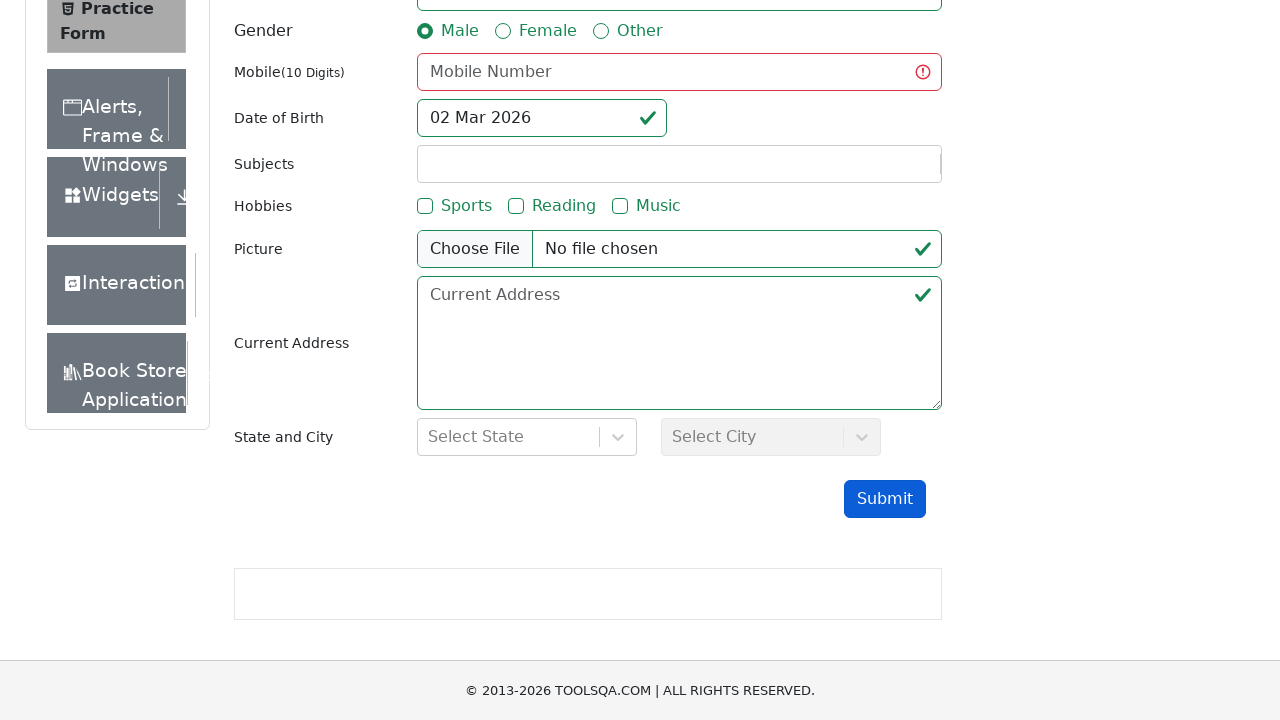